Tests a practice form for locators by attempting login with incorrect credentials, using forgot password flow to fill reset form, then returning to login with correct credentials

Starting URL: https://rahulshettyacademy.com/locatorspractice/

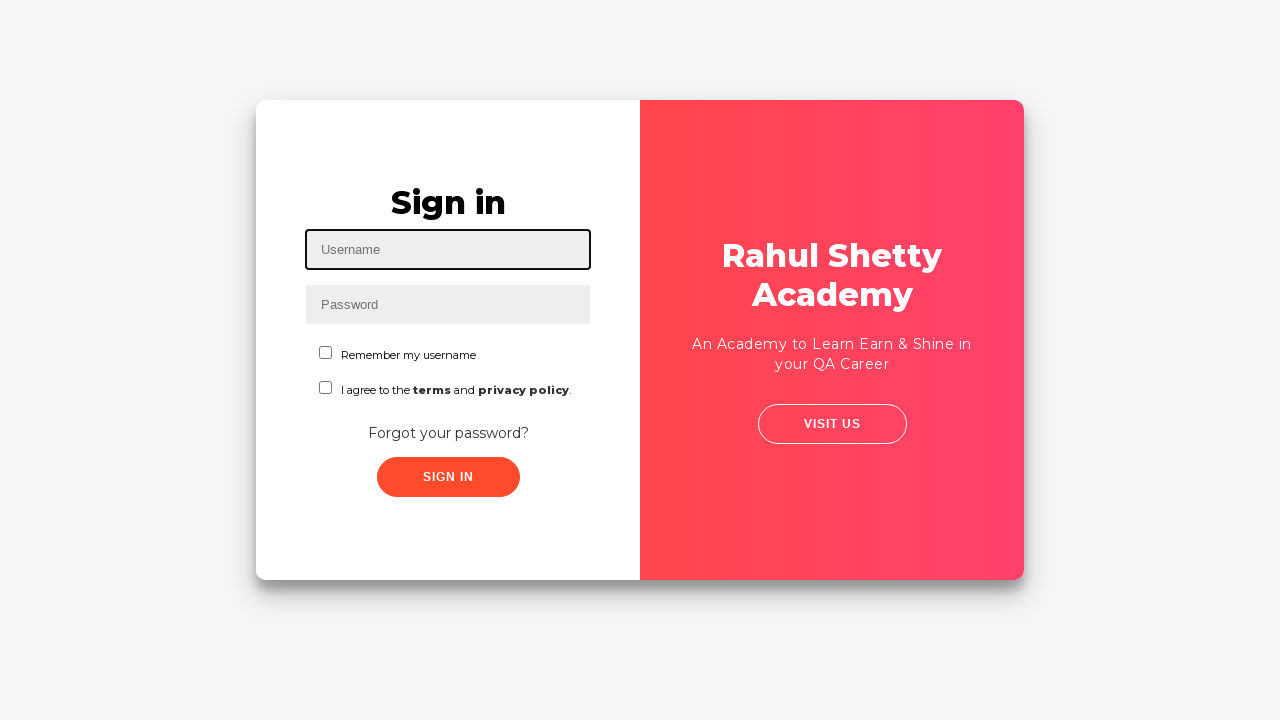

Filled username field with 'kouassi' on #inputUsername
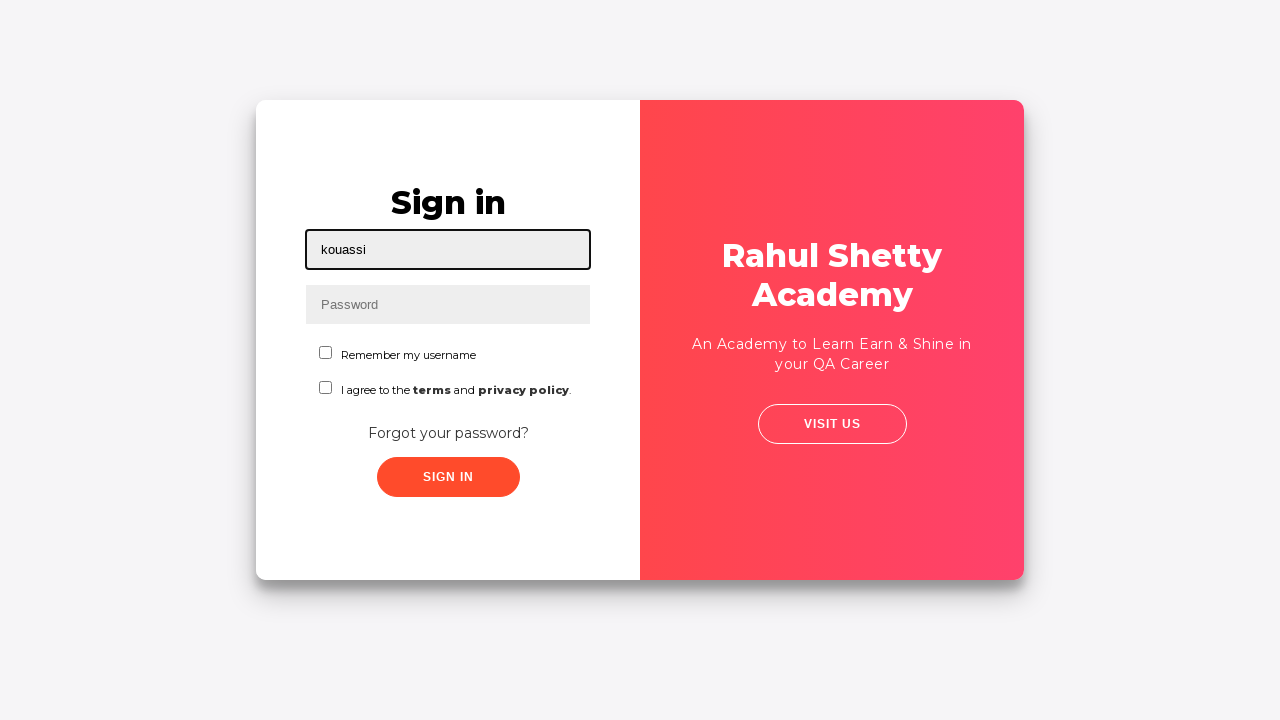

Filled password field with 'kouassi123' on input[name='inputPassword']
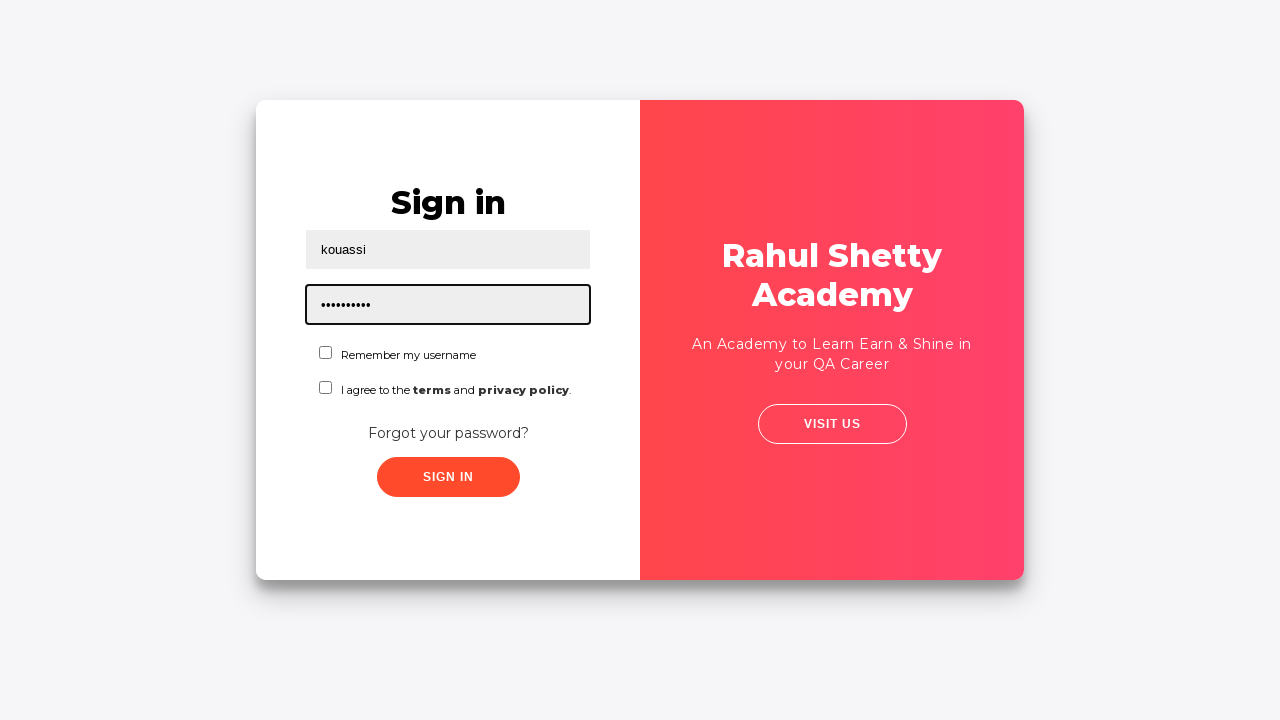

Clicked sign in button with incorrect credentials at (448, 477) on .signInBtn
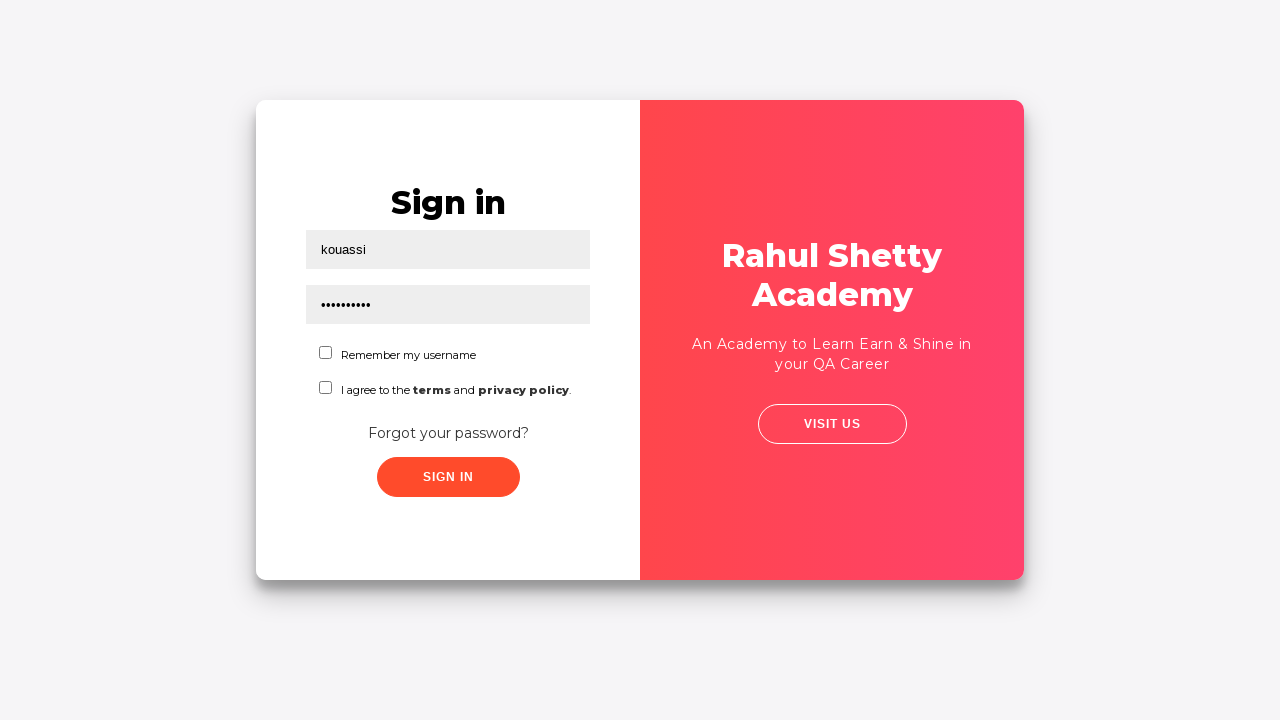

Clicked forgot password link at (448, 433) on a:has-text('Forgot your password?')
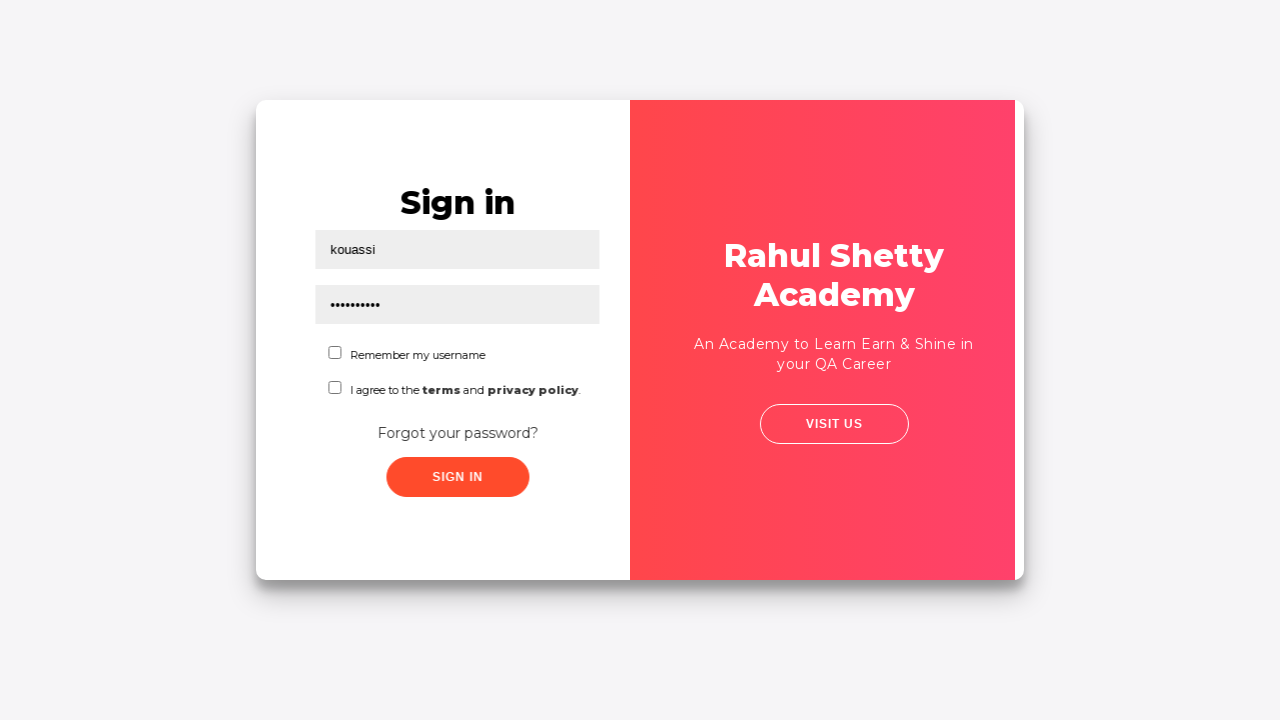

Waited for forgot password form to load
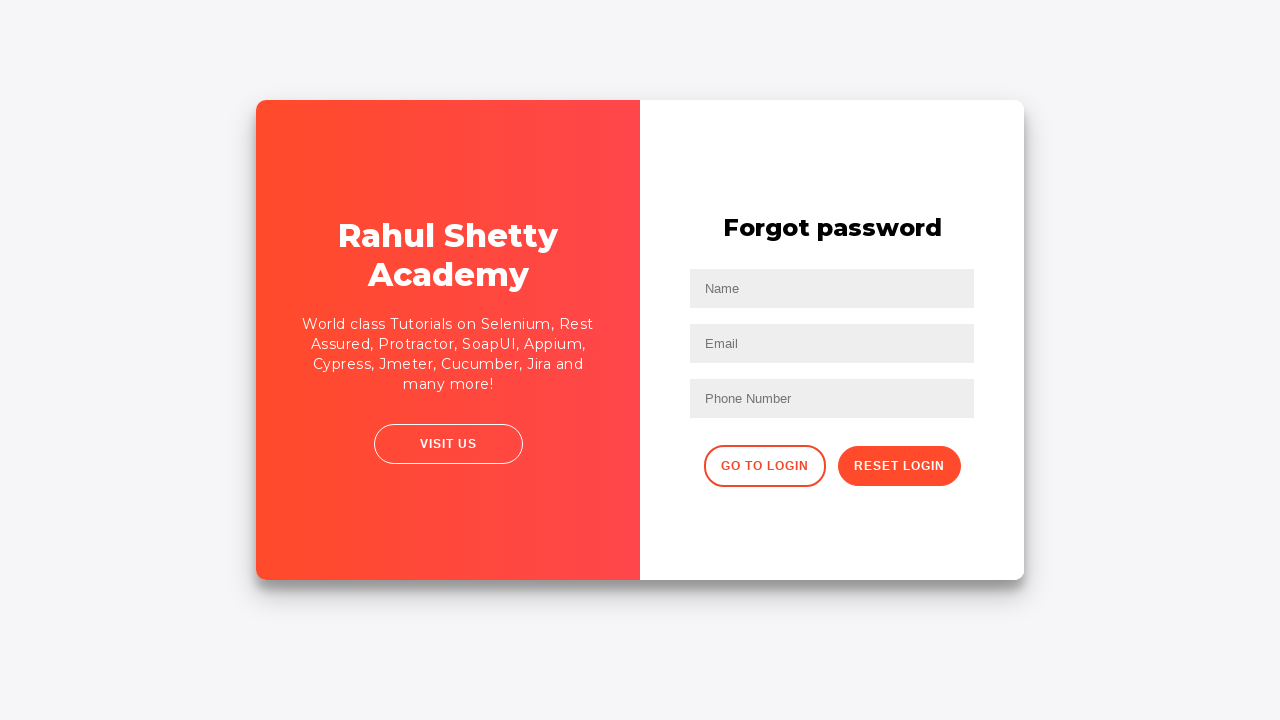

Filled name field with 'Georges' in forgot password form on //input[@placeholder='Name']
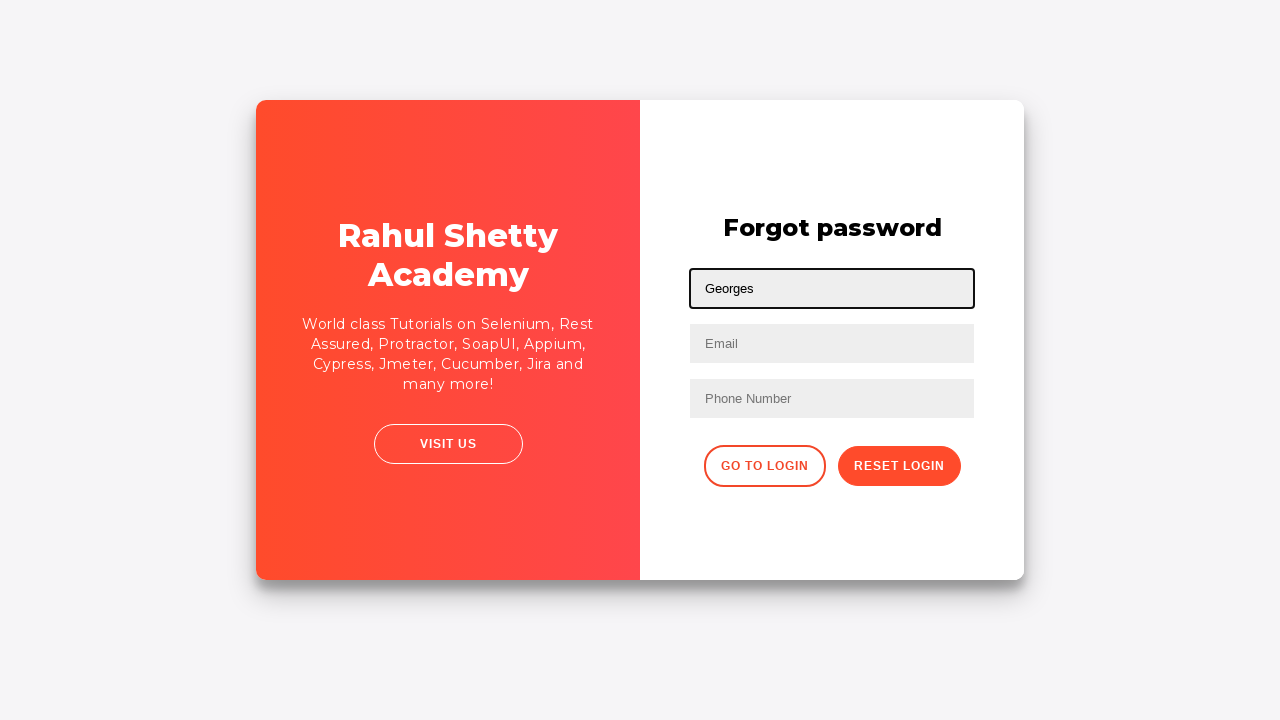

Filled email field with 'georges@pk.com' on input[placeholder='Email']
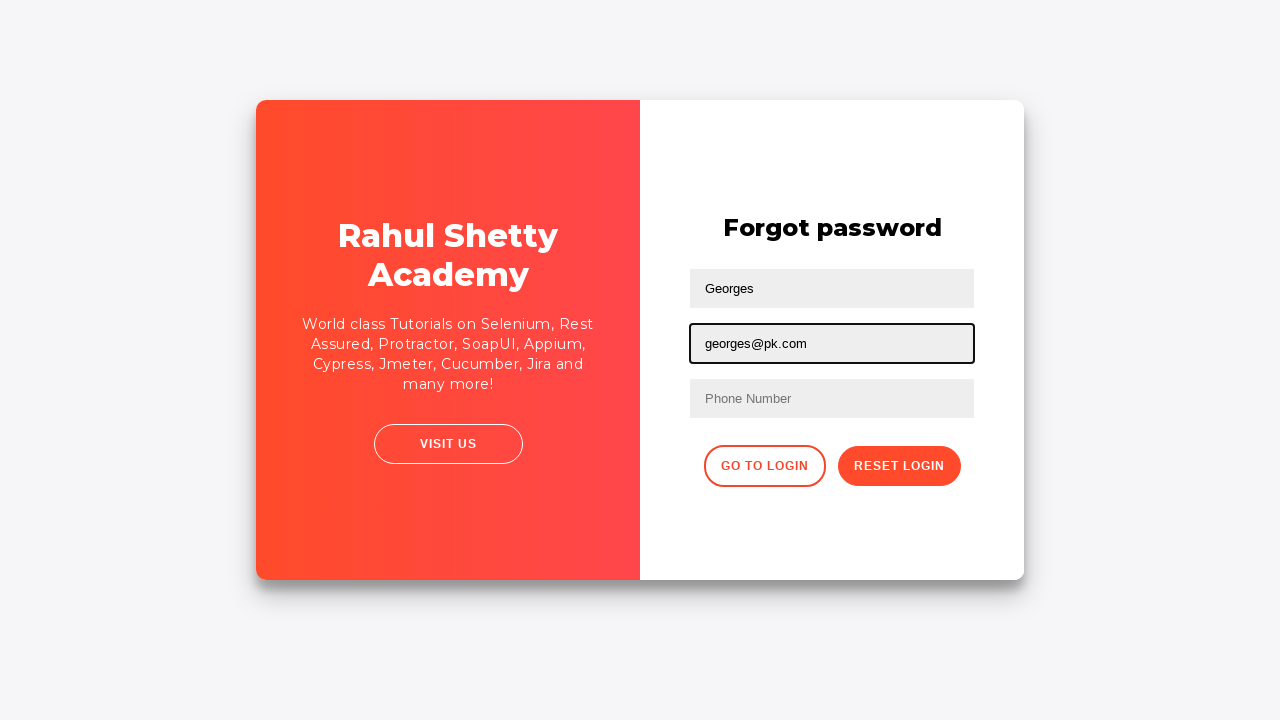

Filled alternate email field with 'georges@gmail.com' on input[type='text']:nth-child(3)
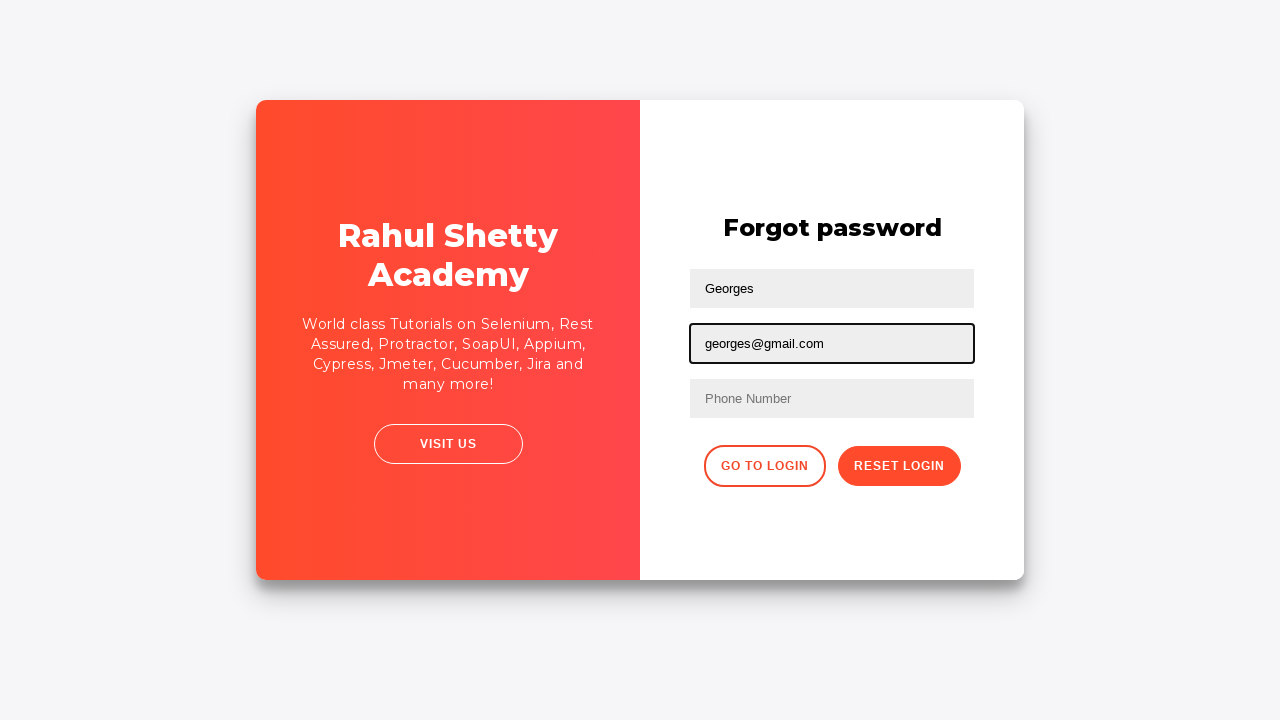

Filled phone number field with '055556328' on //form/input[3]
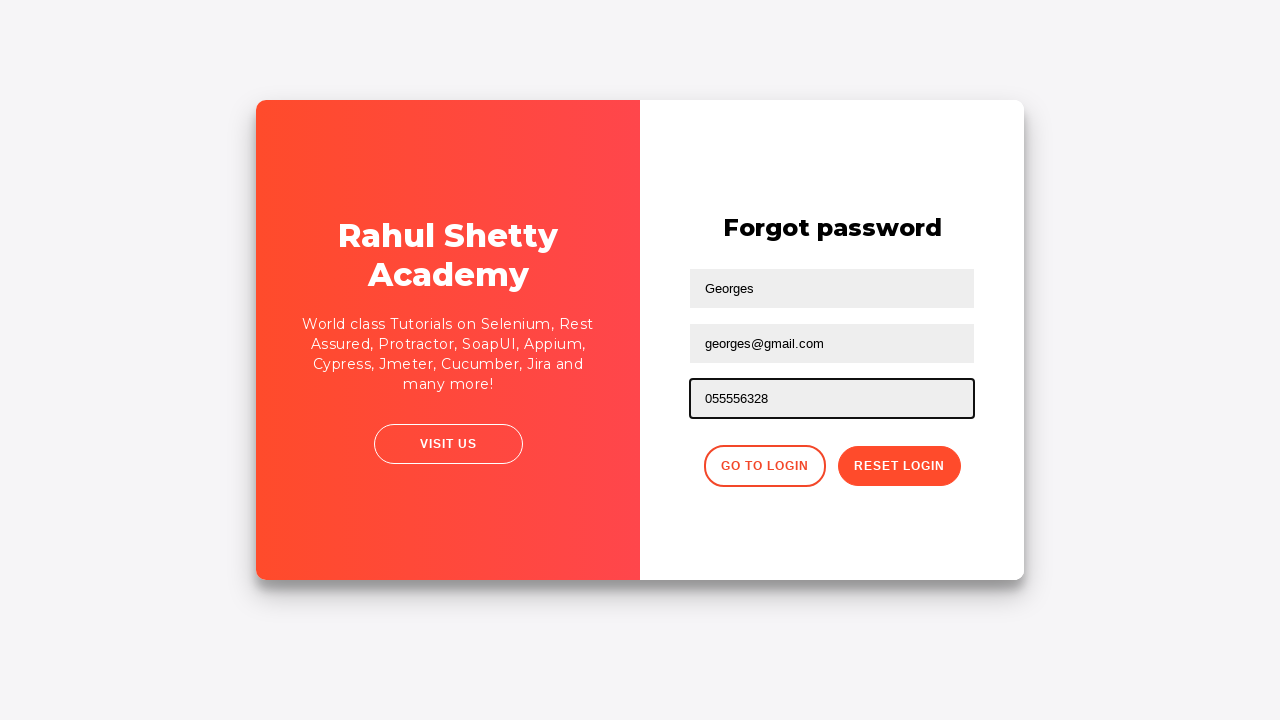

Clicked reset password button at (899, 466) on .reset-pwd-btn
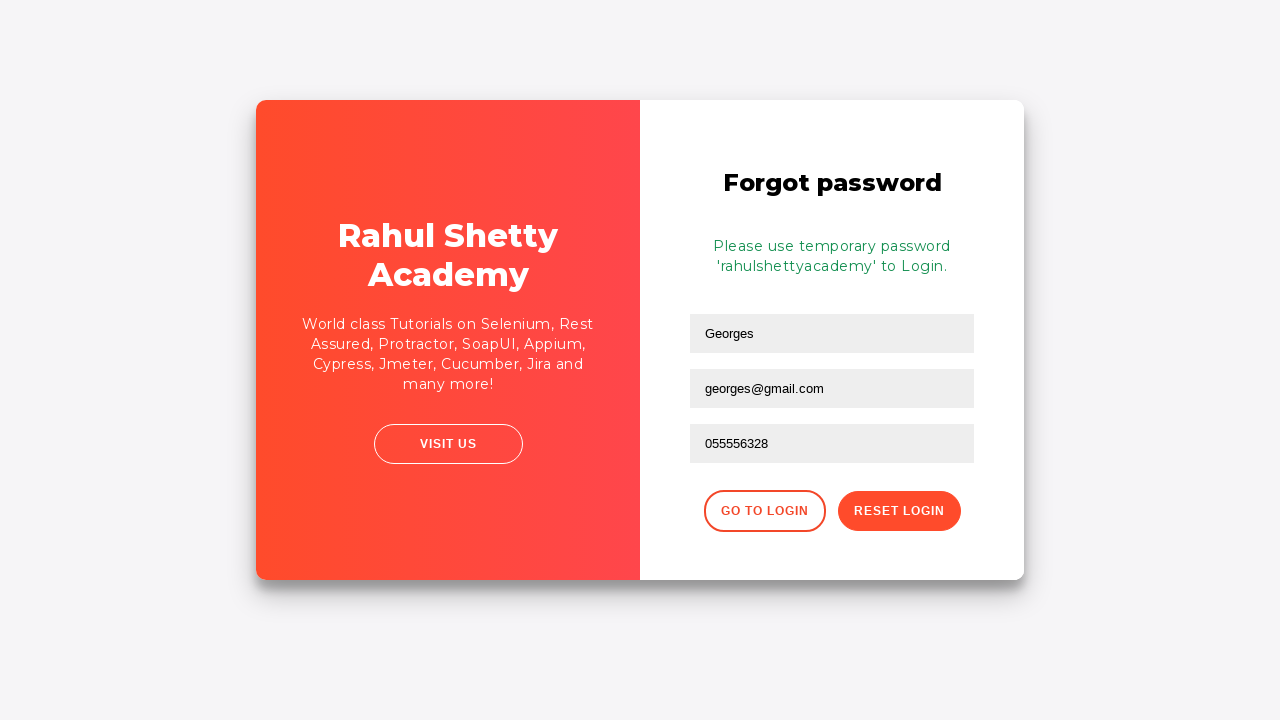

Clicked back to login button at (764, 511) on xpath=//div[@class='forgot-pwd-btn-conainer']/button[1]
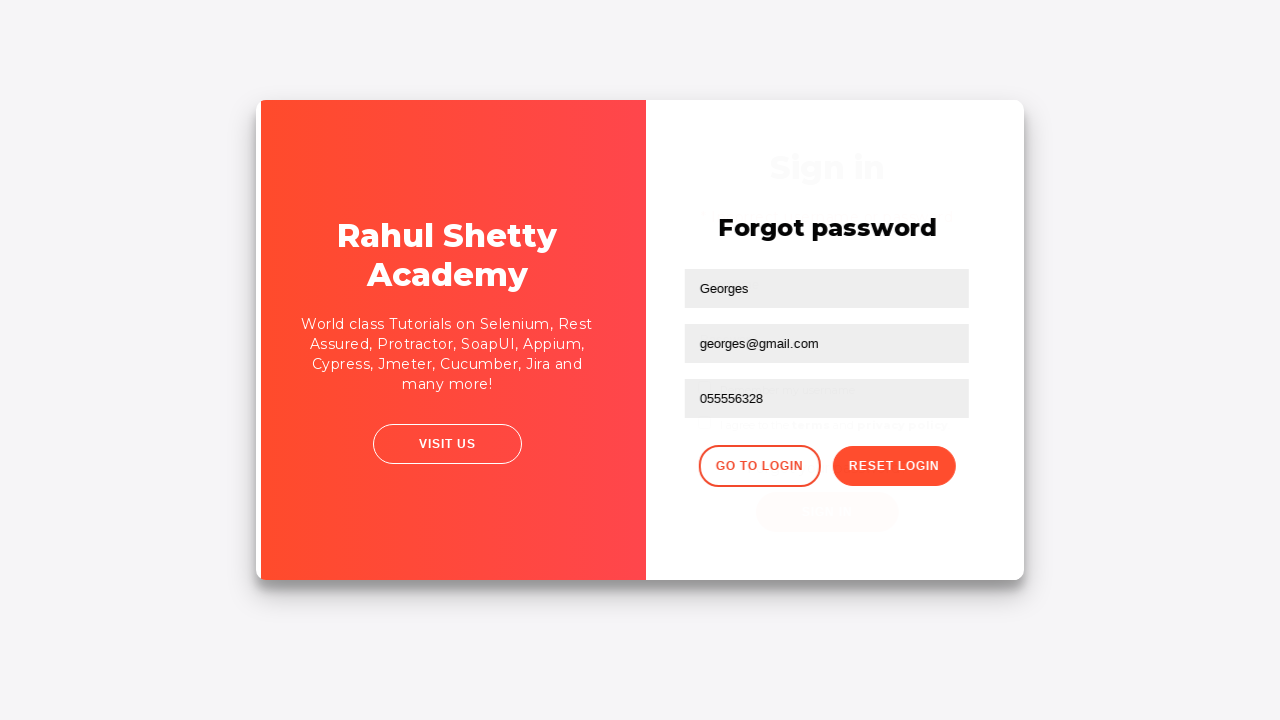

Waited for login form to reload
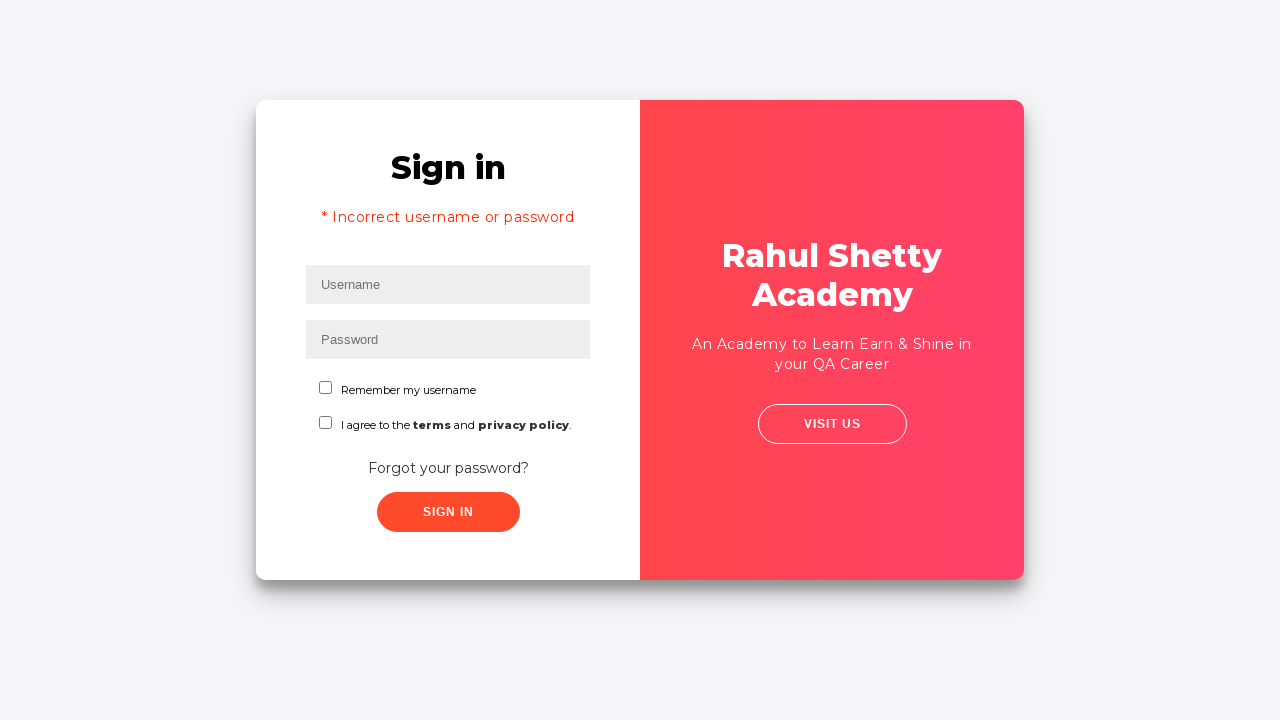

Filled username field with correct credentials 'rahul' on #inputUsername
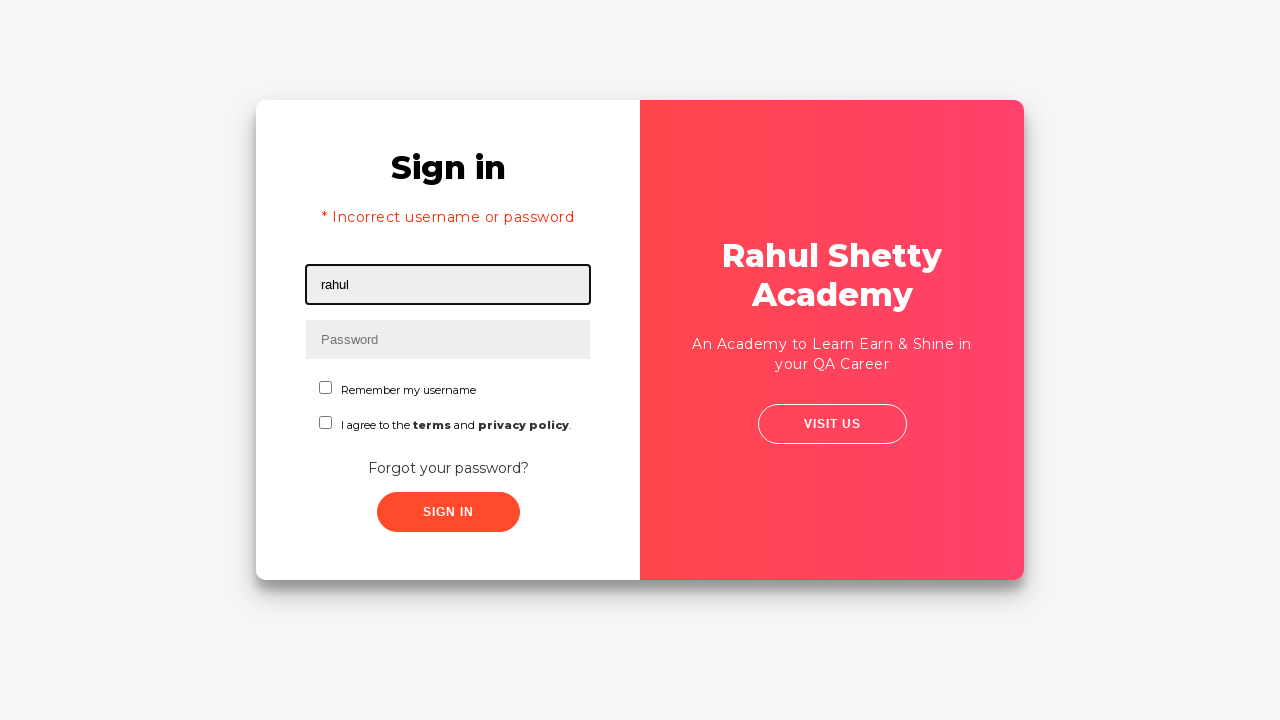

Filled password field with correct credentials 'rahulshettyacademy' on input[type*='pass']
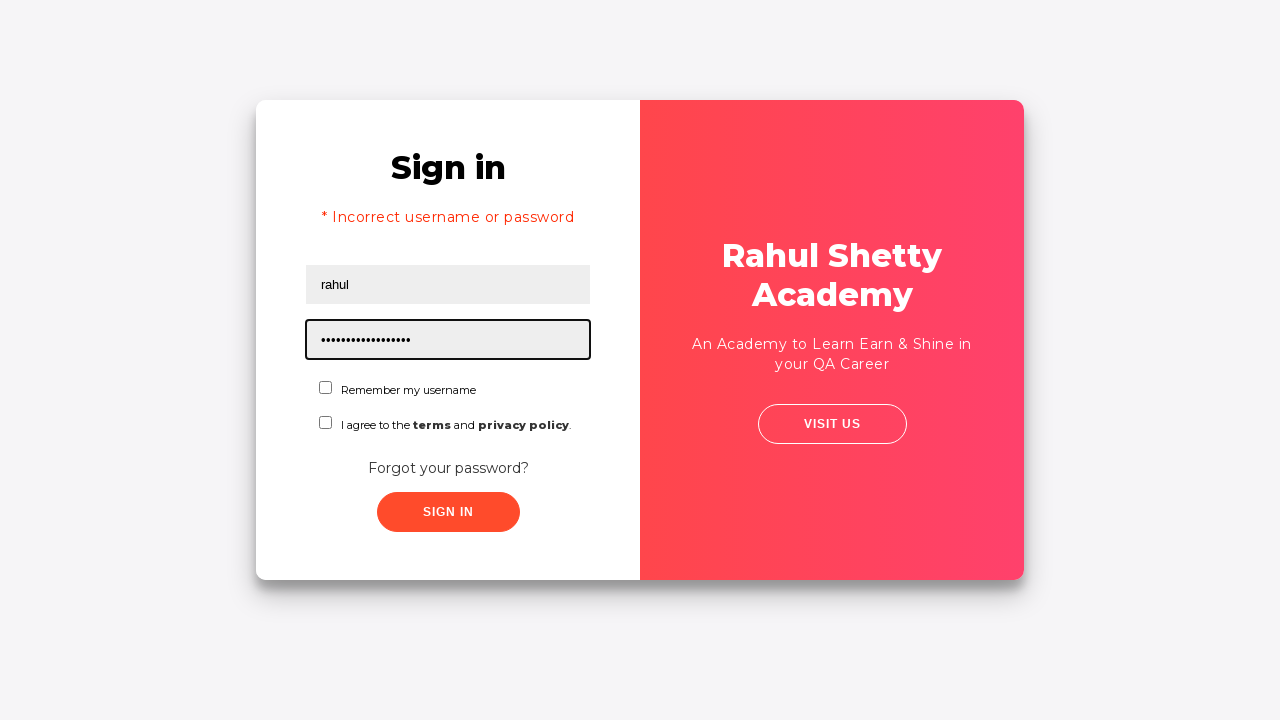

Checked the remember me checkbox at (326, 388) on #chkboxOne
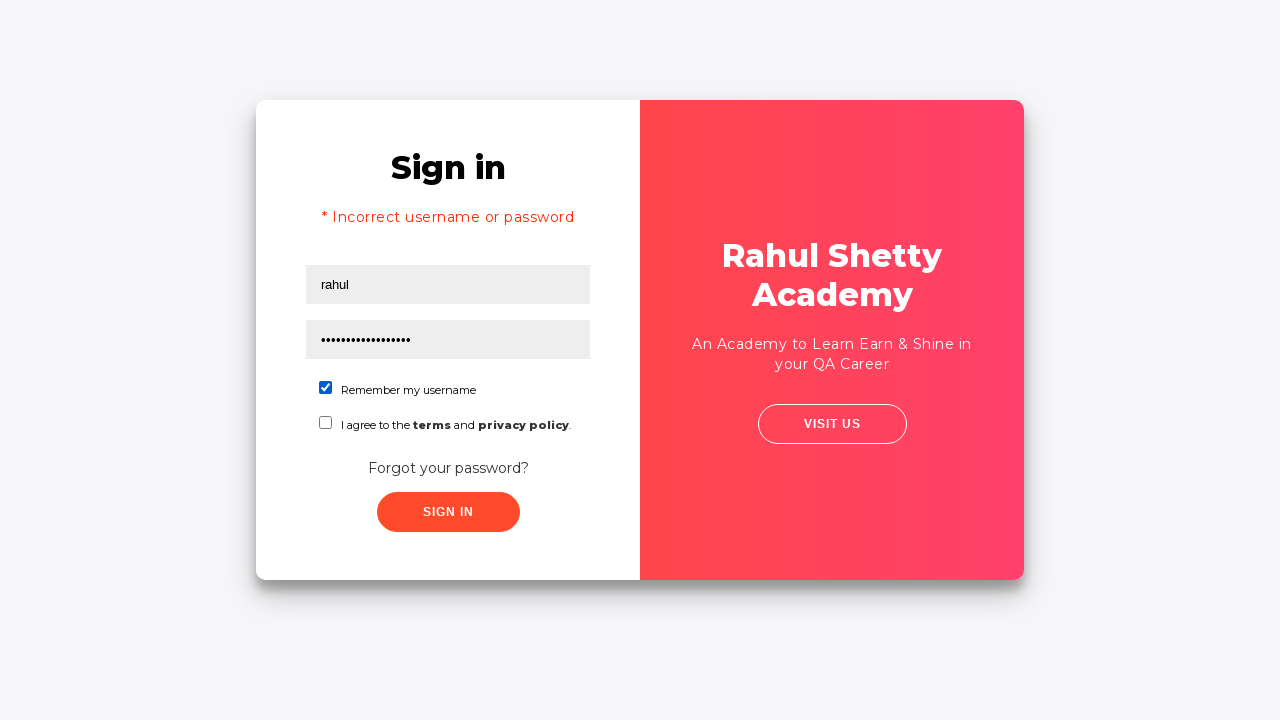

Clicked submit button to login with correct credentials at (448, 512) on xpath=//button[contains(@class,'submit')]
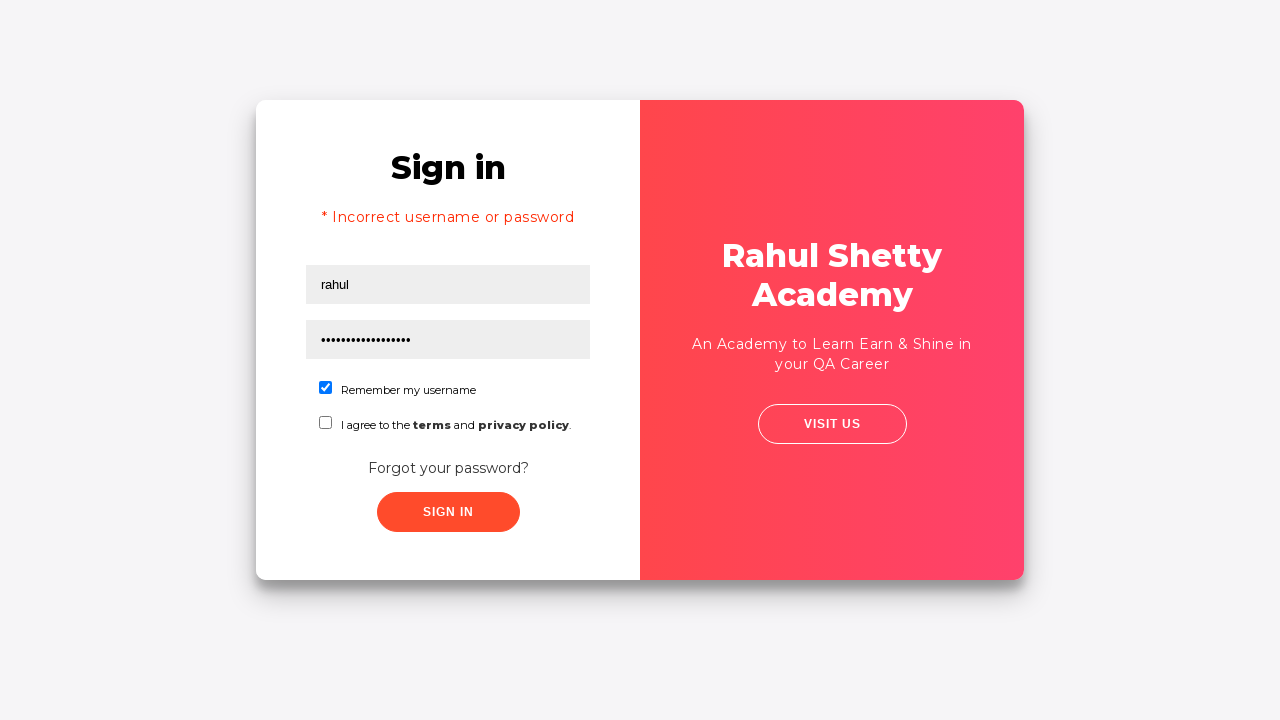

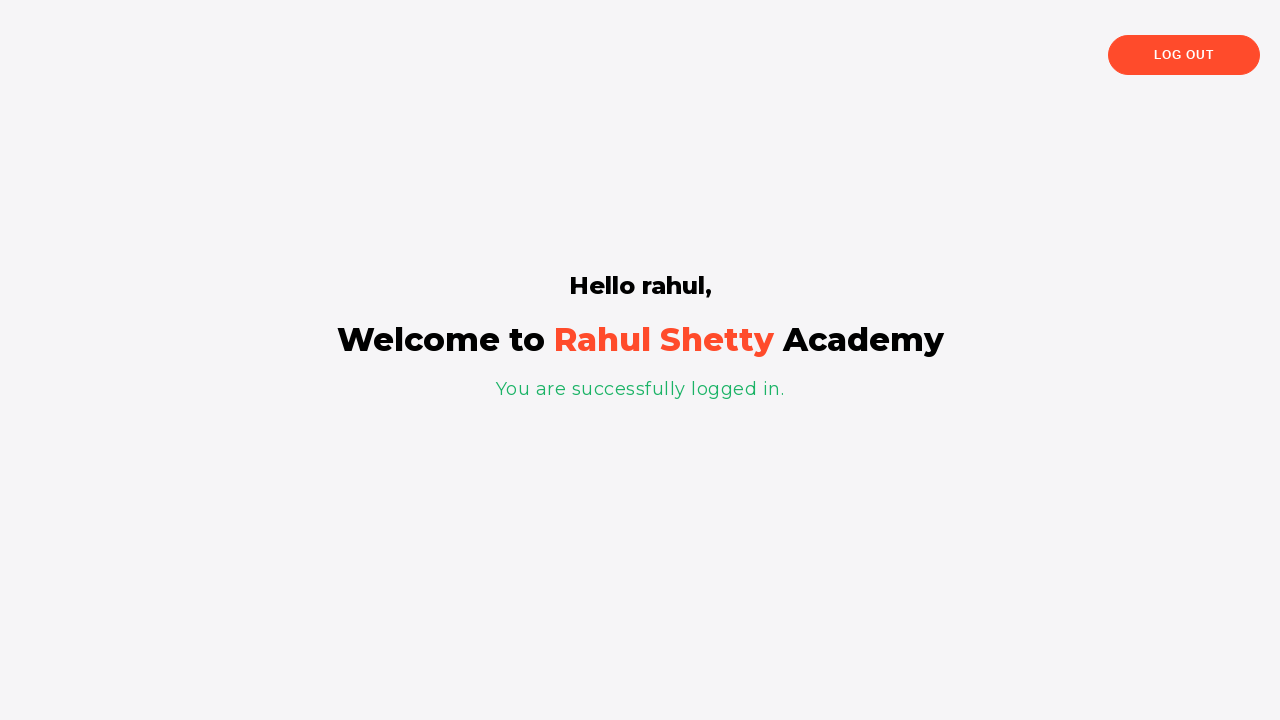